Tests the SpiceJet flight booking form by using Actions class to interact with origin and destination input fields, entering BLR (Bangalore) as origin and DEL (Delhi) as destination.

Starting URL: https://www.spicejet.com/

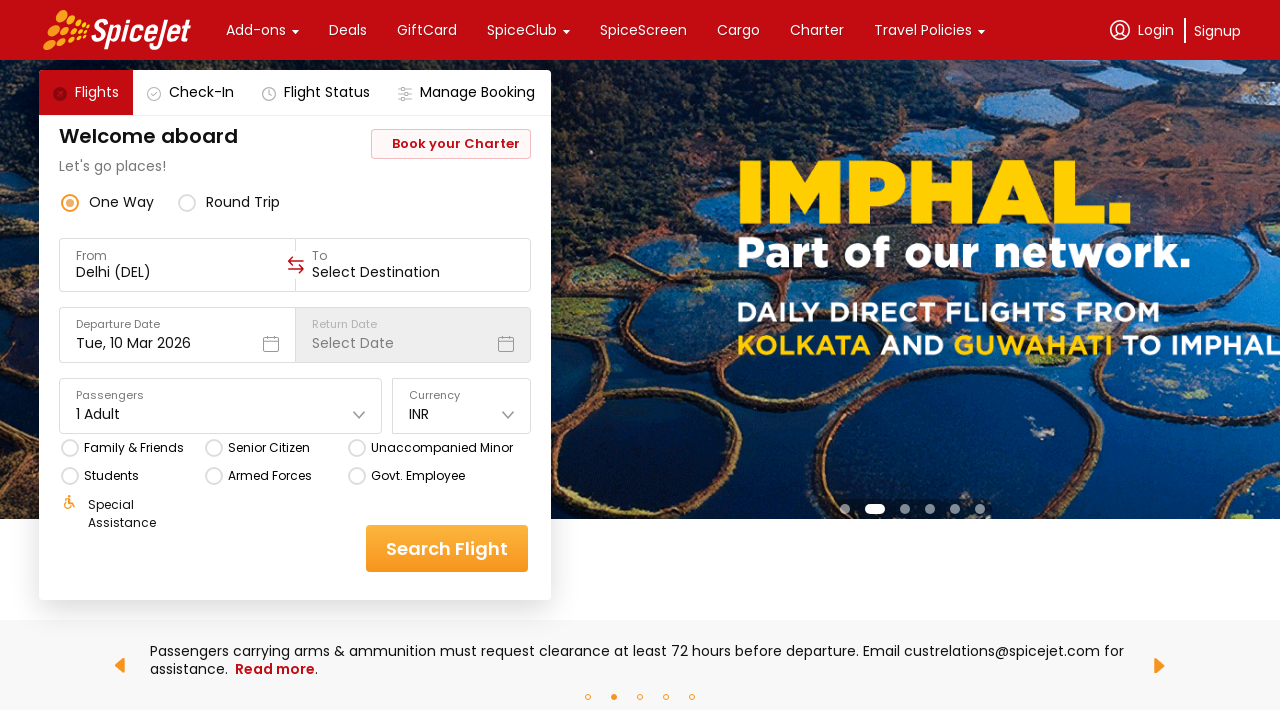

Clicked origin input field at (178, 272) on xpath=//div[@data-testid='to-testID-origin']//input
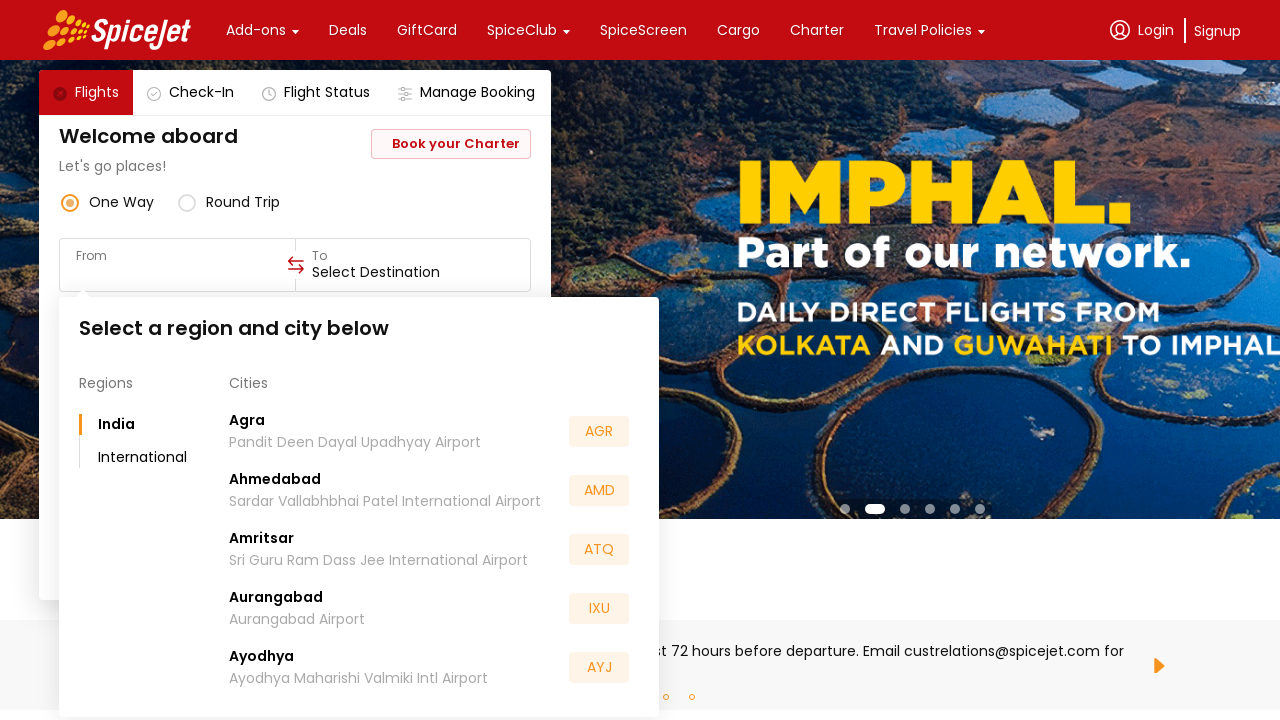

Filled origin field with BLR (Bangalore) on xpath=//div[@data-testid='to-testID-origin']//input
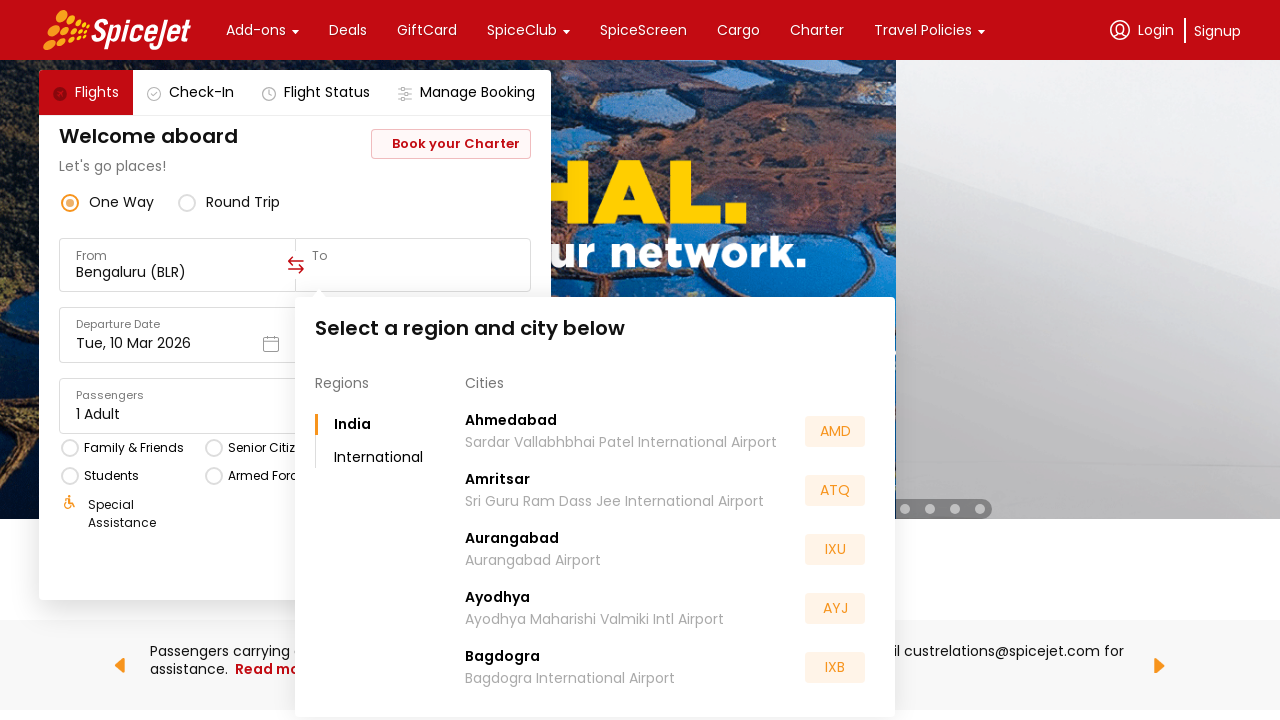

Clicked destination input field at (413, 272) on xpath=//div[@data-testid='to-testID-destination']//input
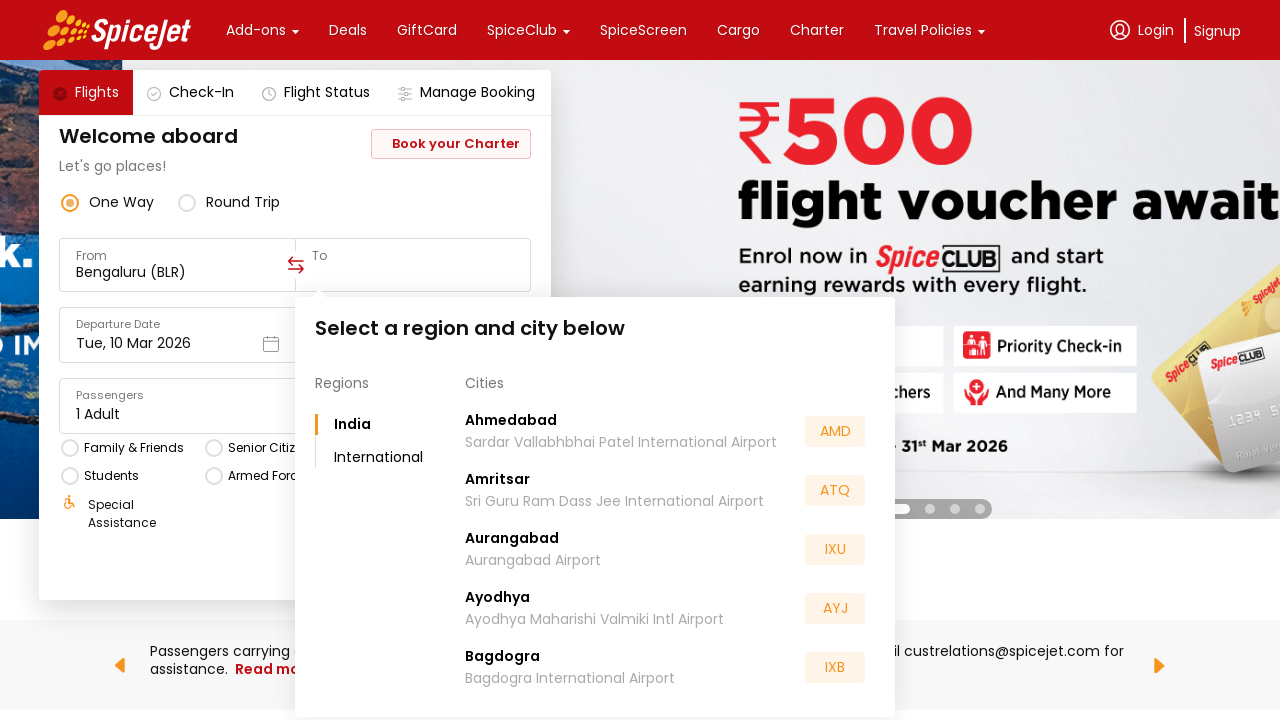

Filled destination field with DEL (Delhi) on xpath=//div[@data-testid='to-testID-destination']//input
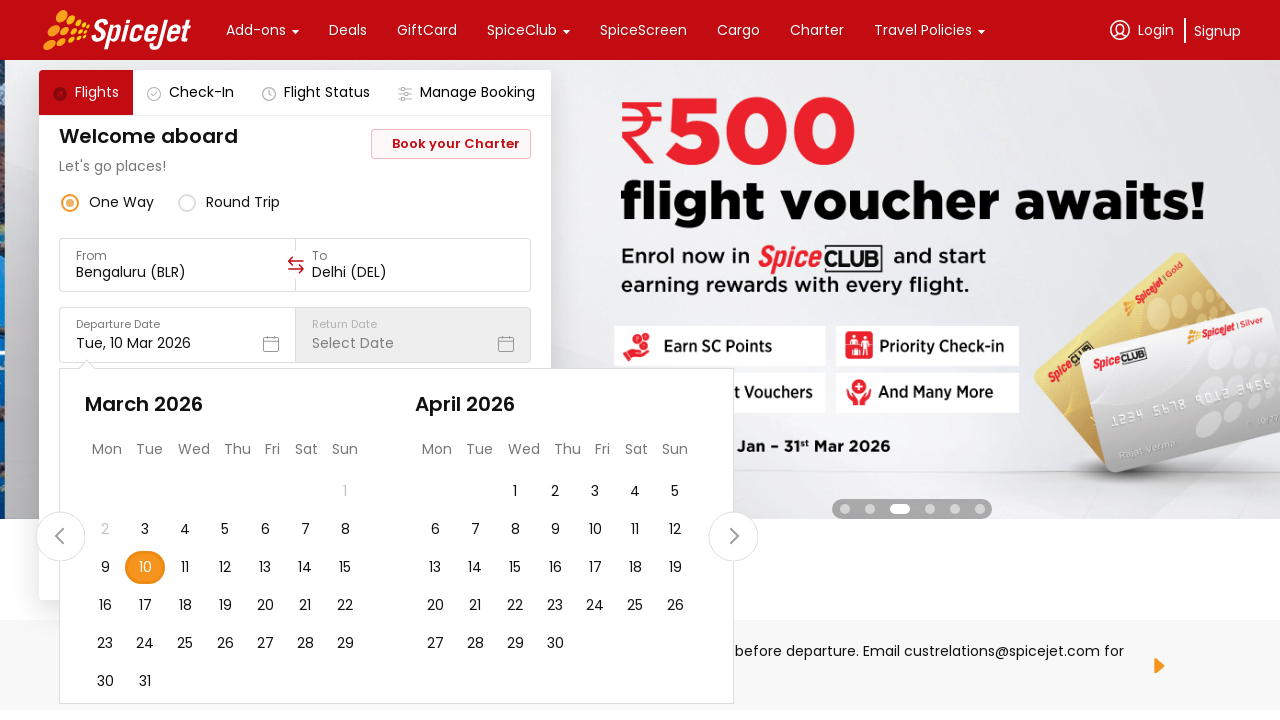

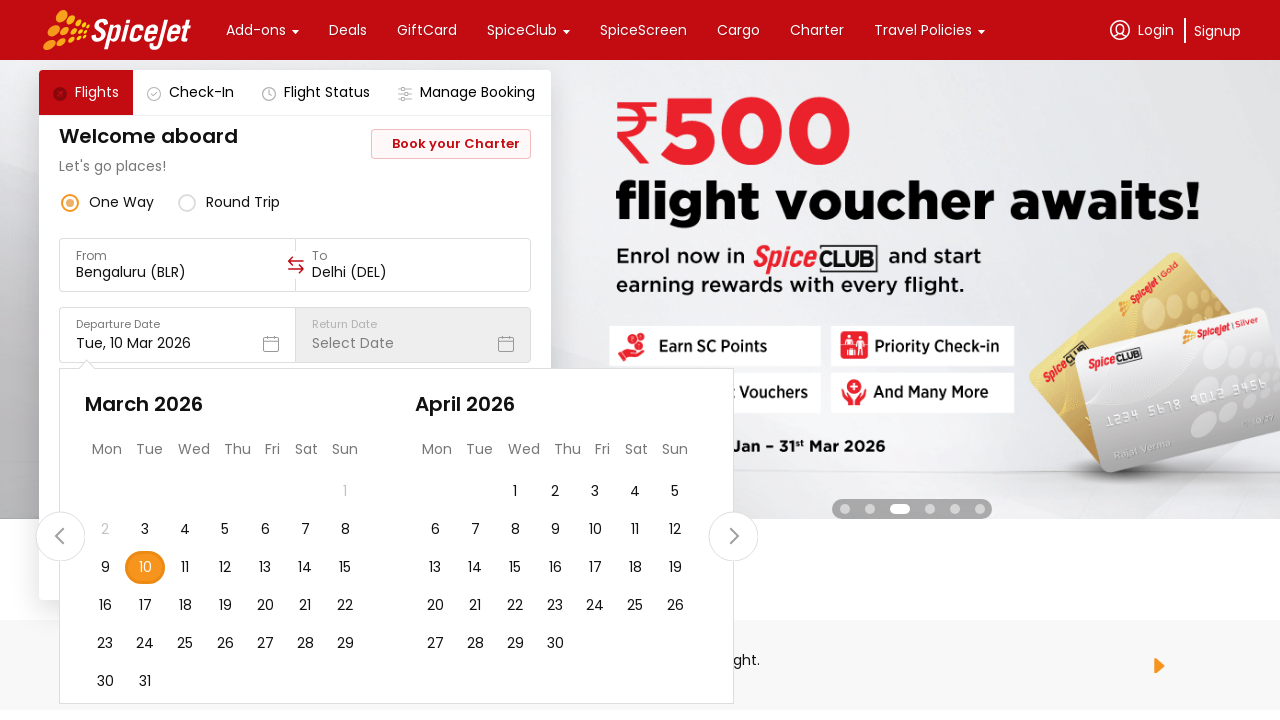